Tests navigation by clicking on each category card (Elements, Forms, Alerts, Widgets, Interactions, Book Store) and verifying the URL changes correctly

Starting URL: https://demoqa.com/

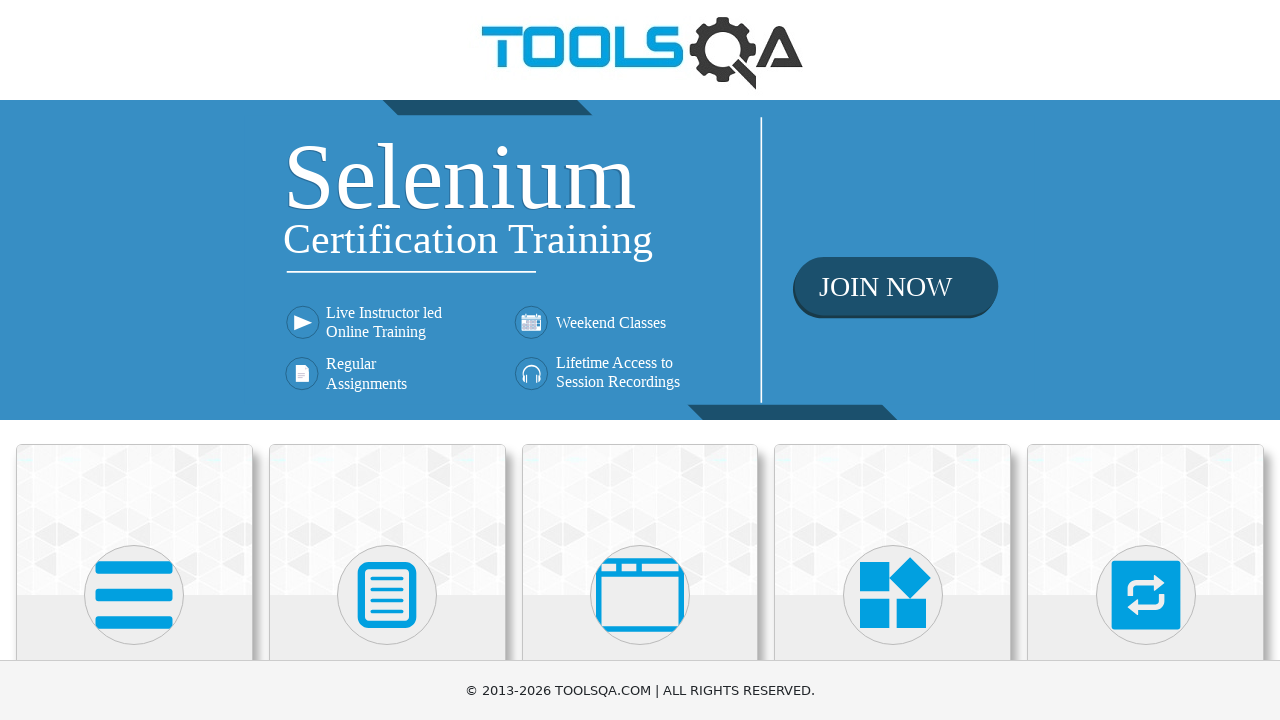

Clicked Elements card at (134, 360) on text=Elements
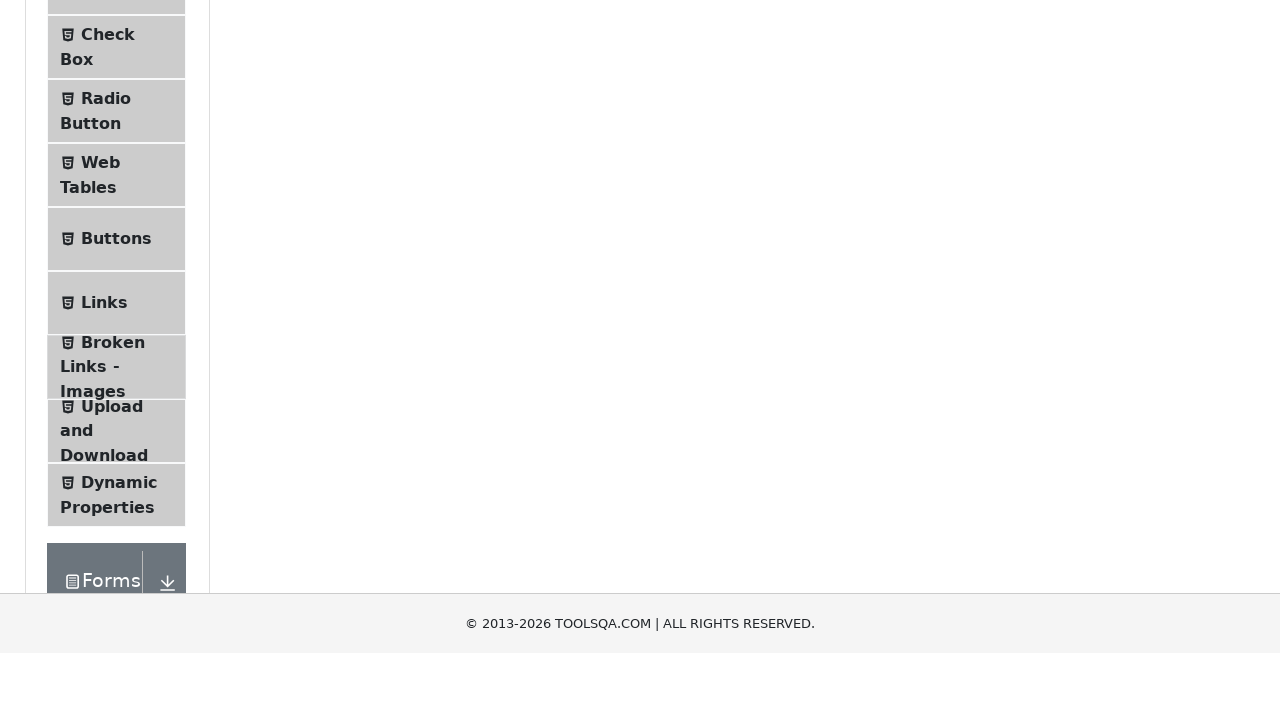

URL changed to elements page
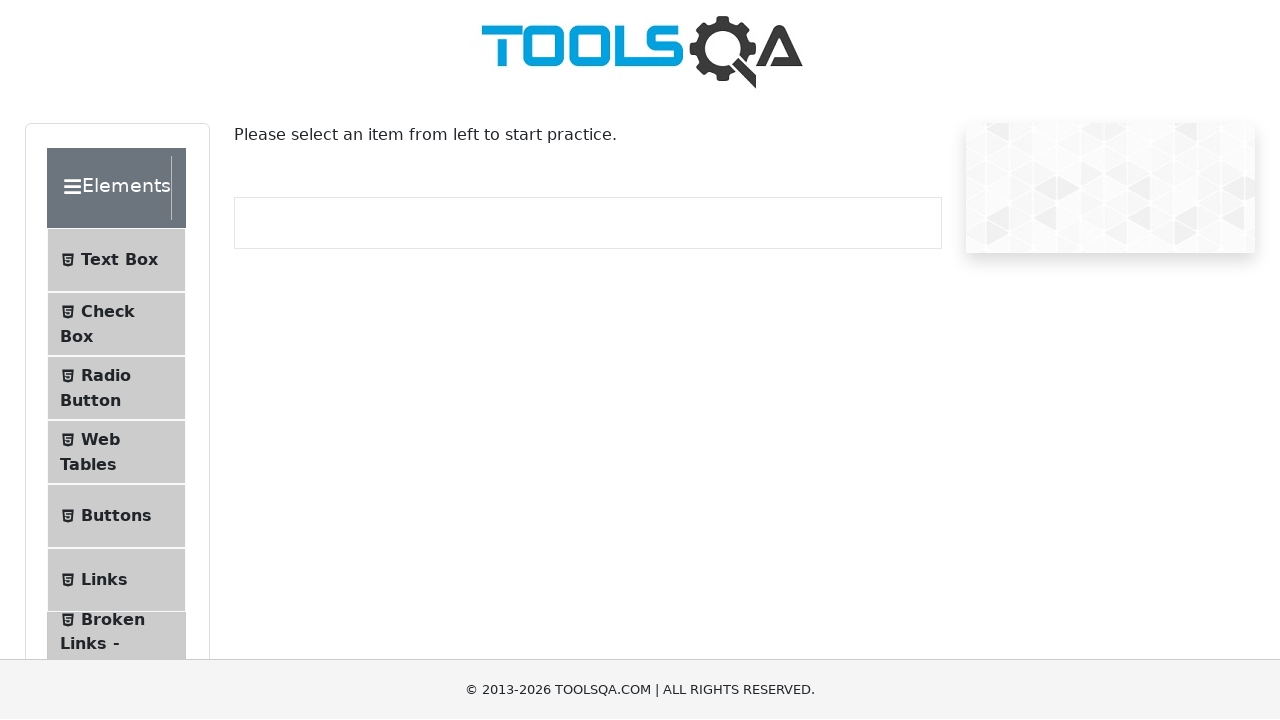

Navigated back to home page
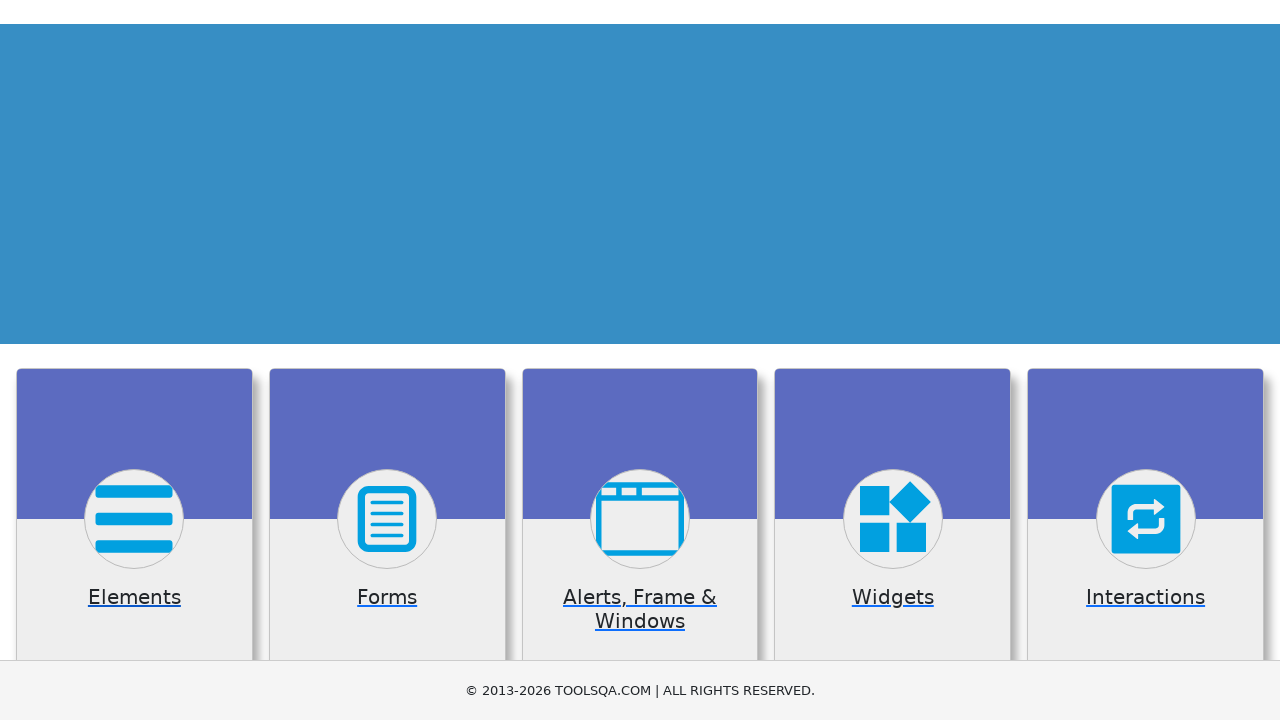

Clicked Forms card at (387, 360) on text=Forms
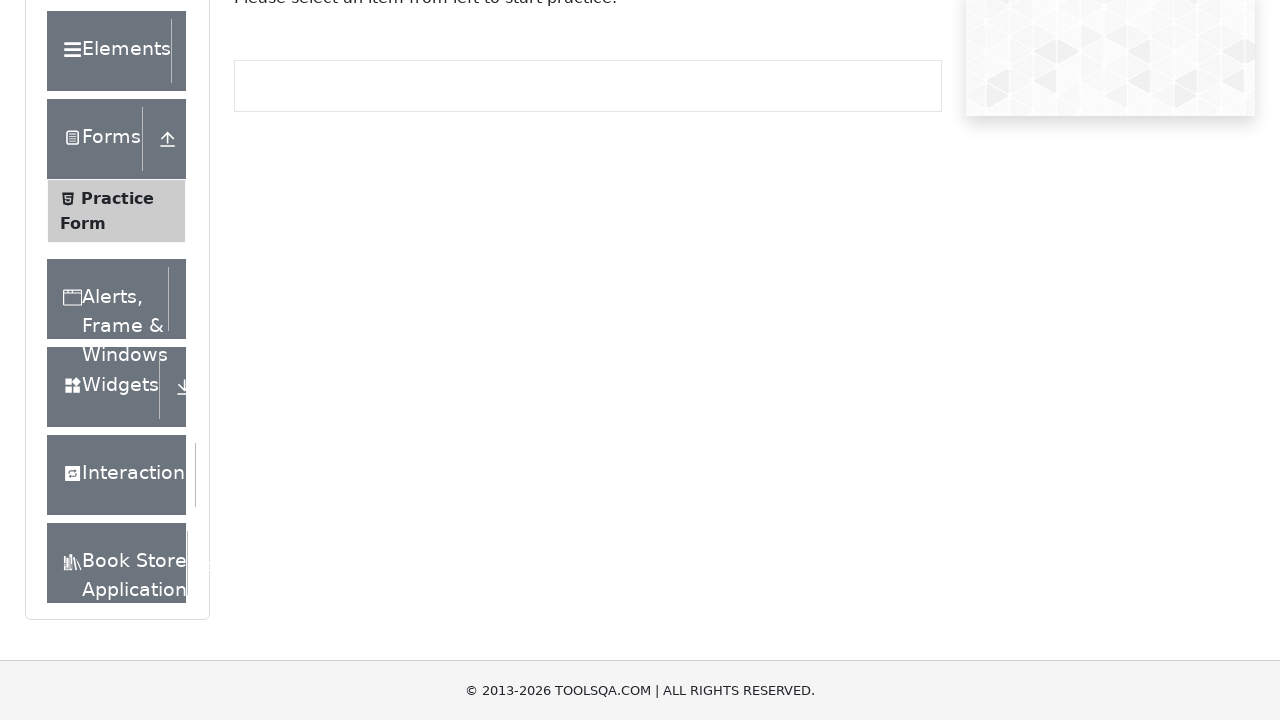

URL changed to forms page
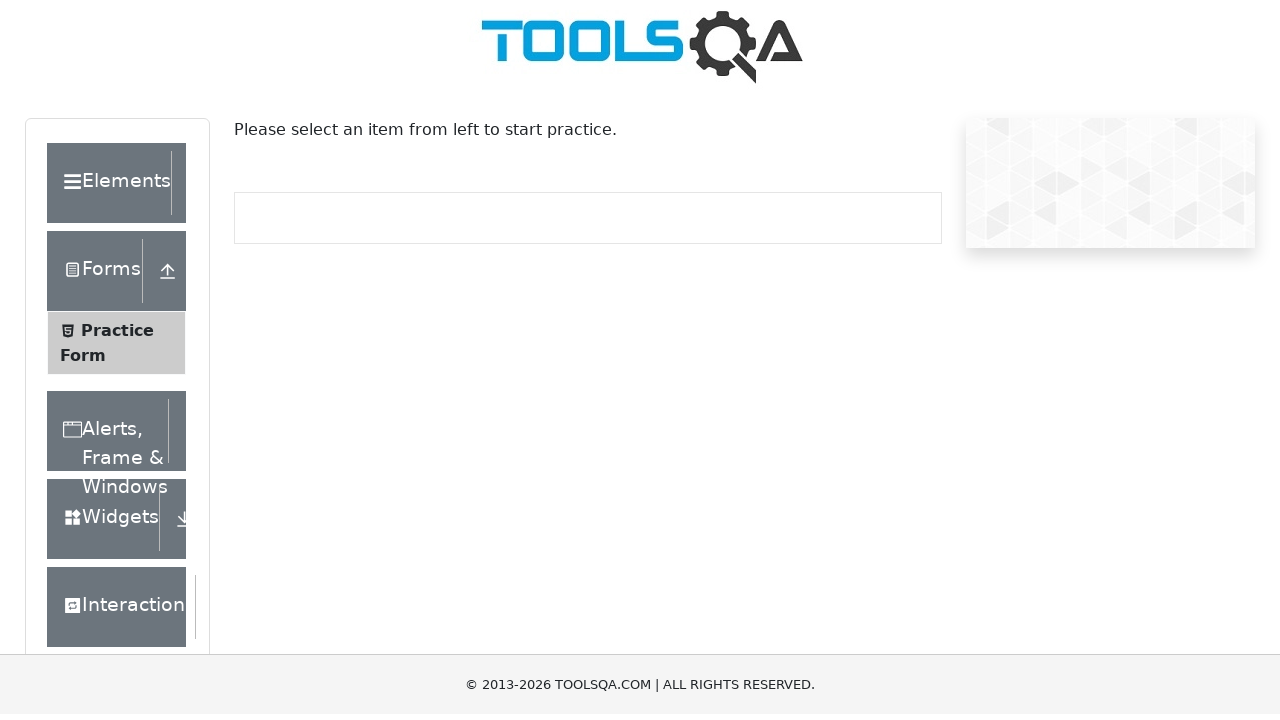

Navigated back to home page
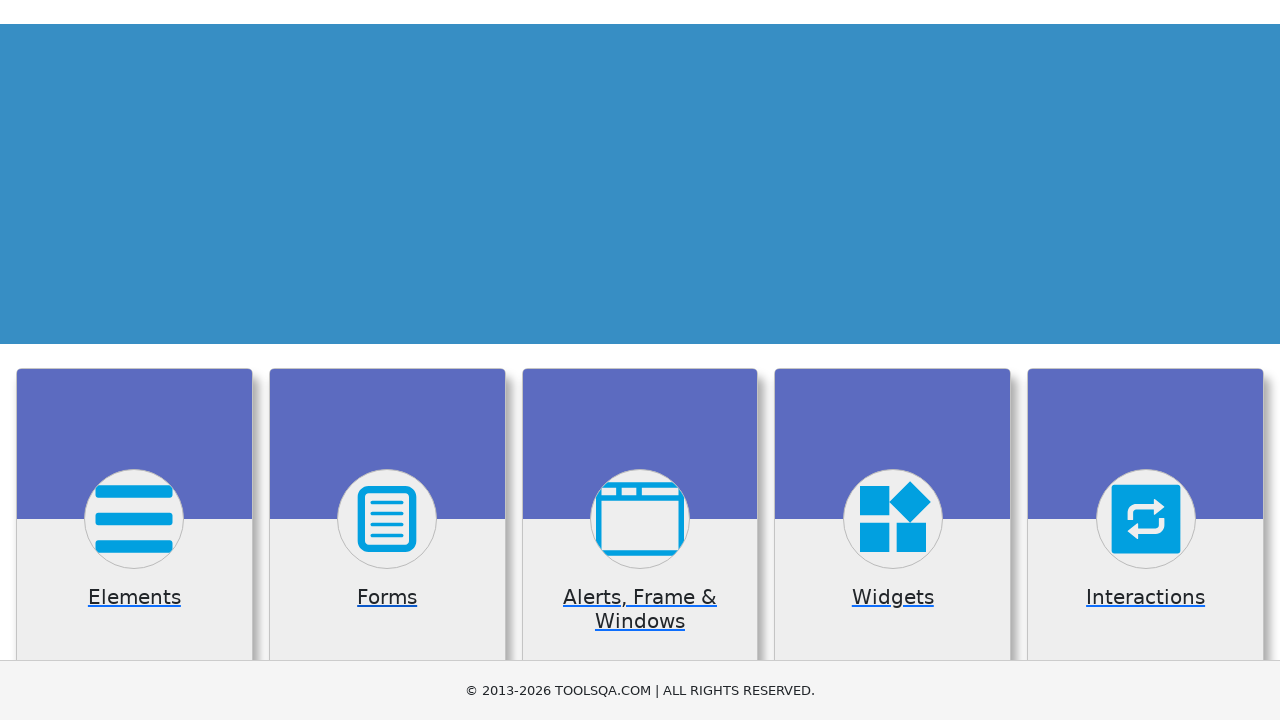

Clicked Alerts, Frame & Windows card at (640, 360) on text=Alerts, Frame & Windows
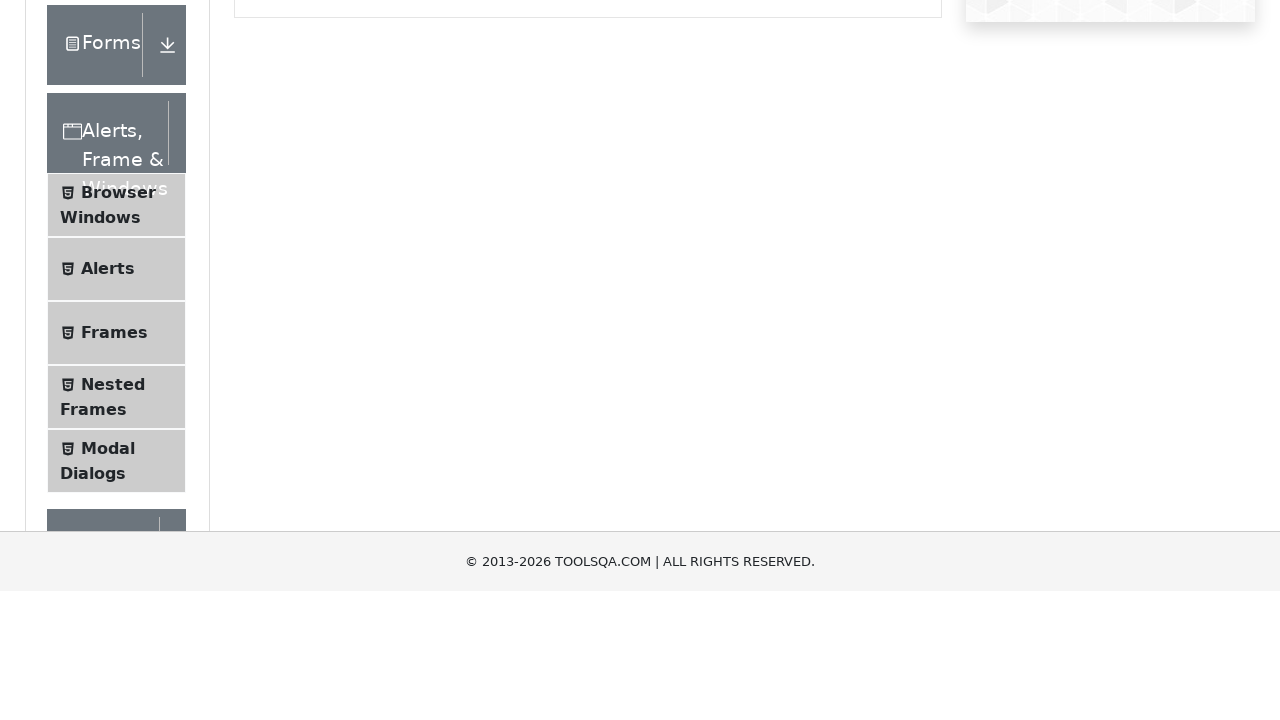

URL changed to alertsWindows page
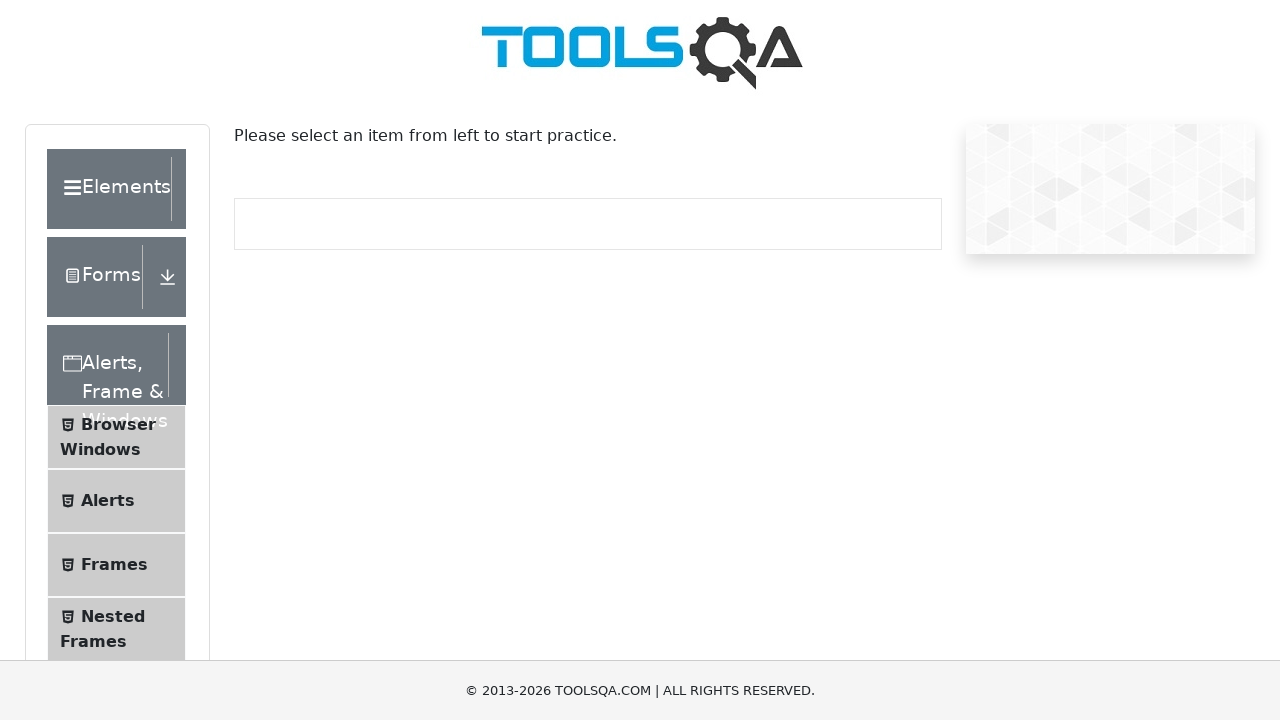

Navigated back to home page
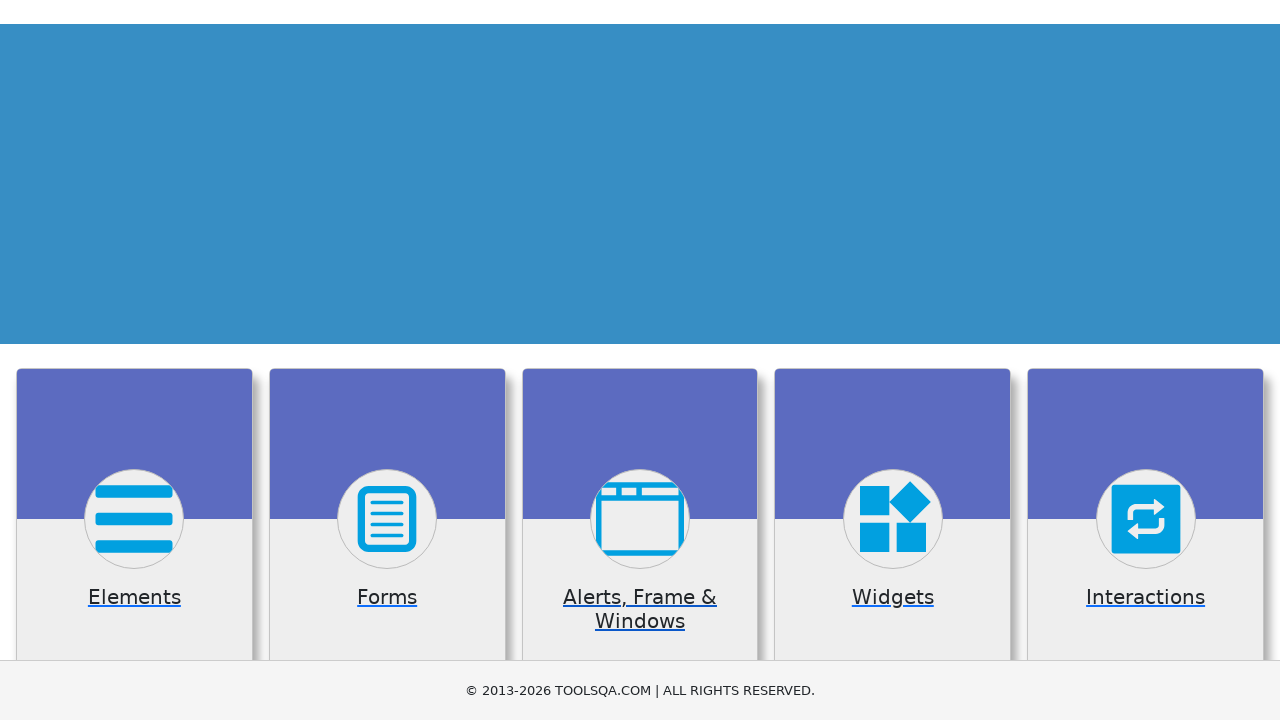

Clicked Widgets card at (893, 360) on text=Widgets
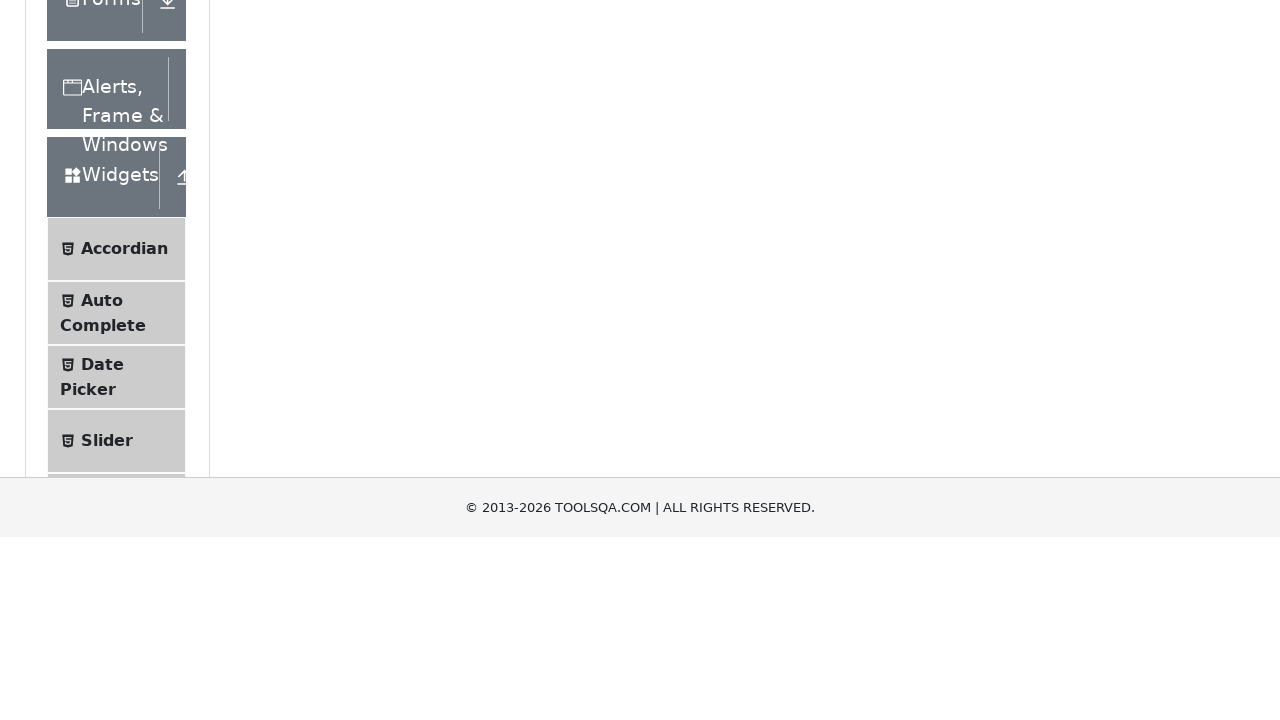

URL changed to widgets page
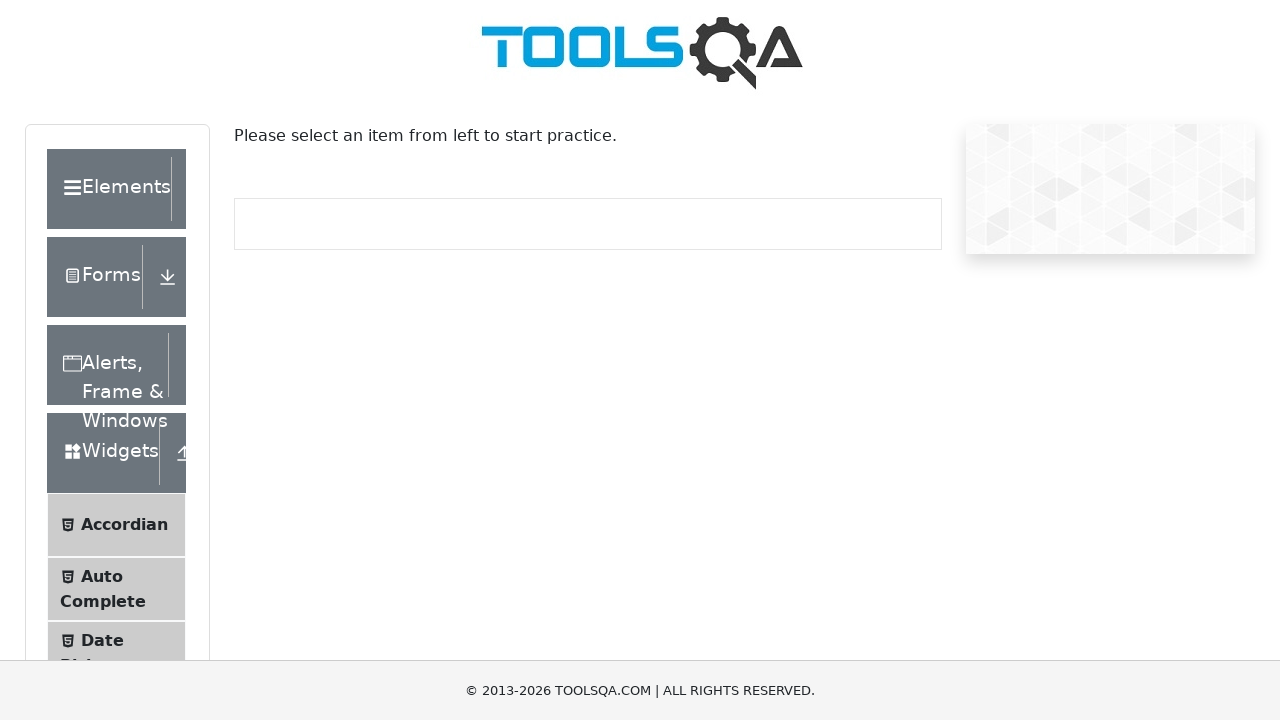

Navigated back to home page
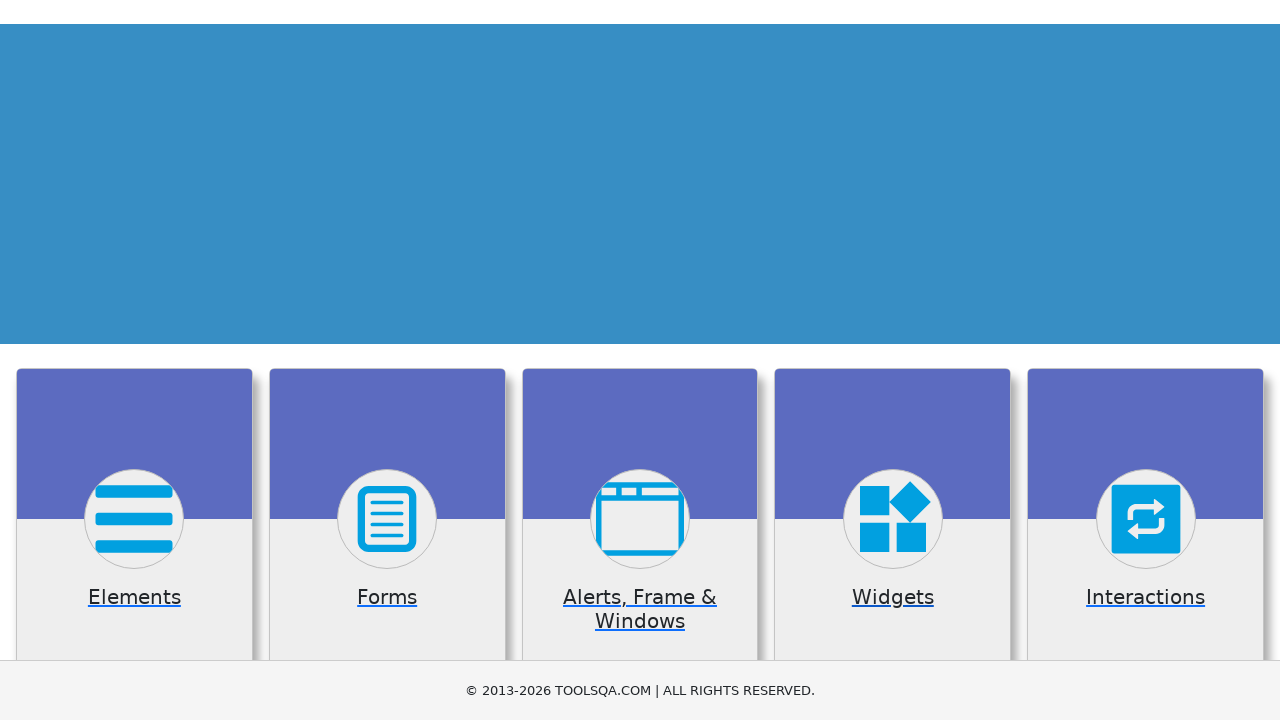

Clicked Interactions card at (1146, 360) on text=Interactions
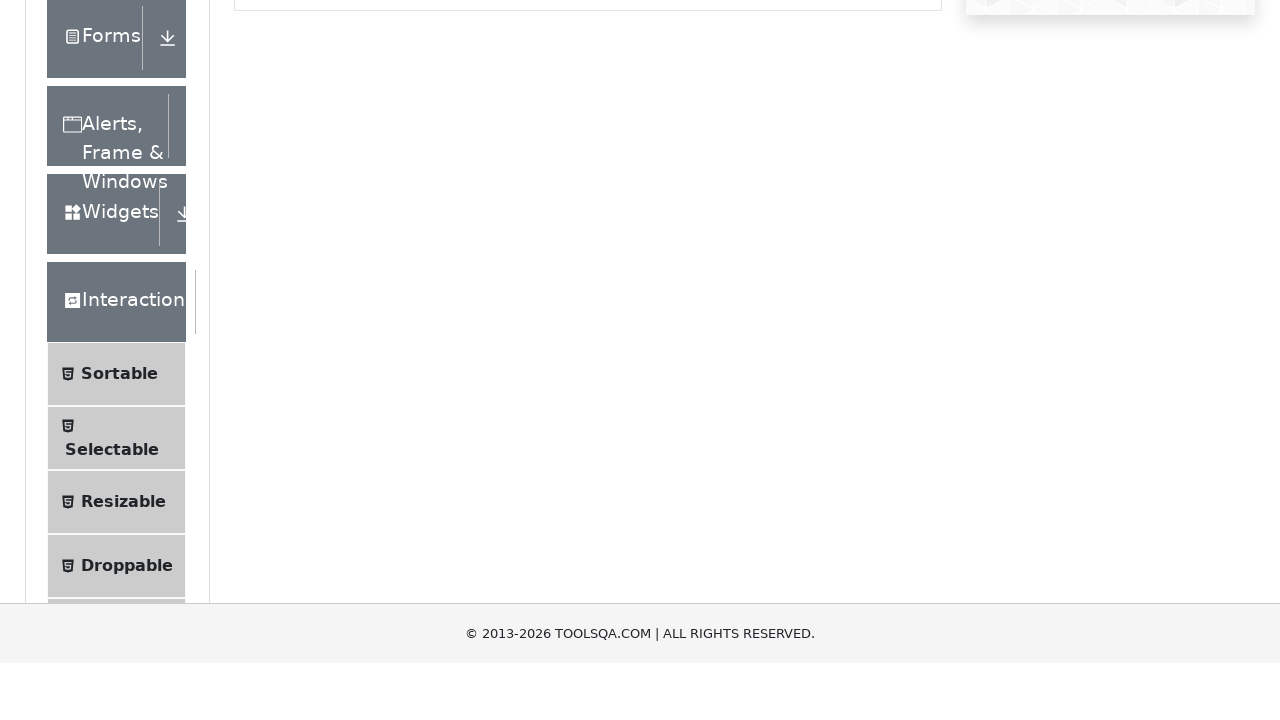

URL changed to interaction page
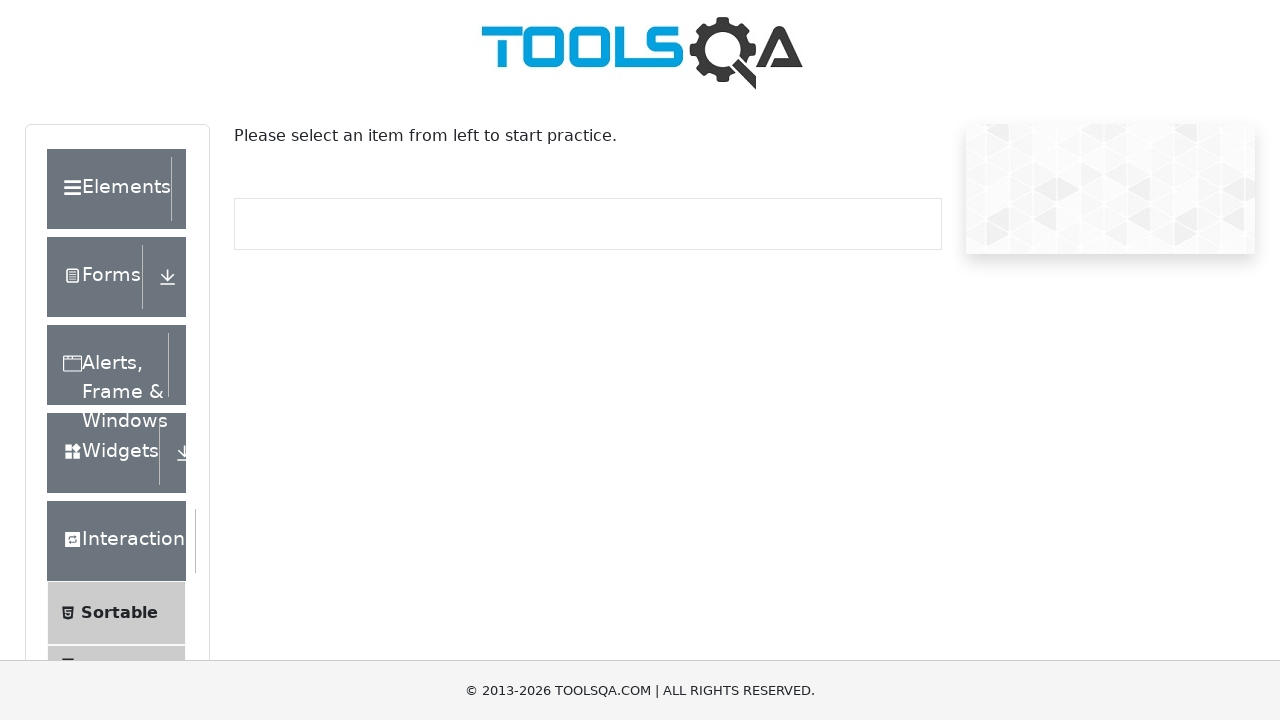

Navigated back to home page
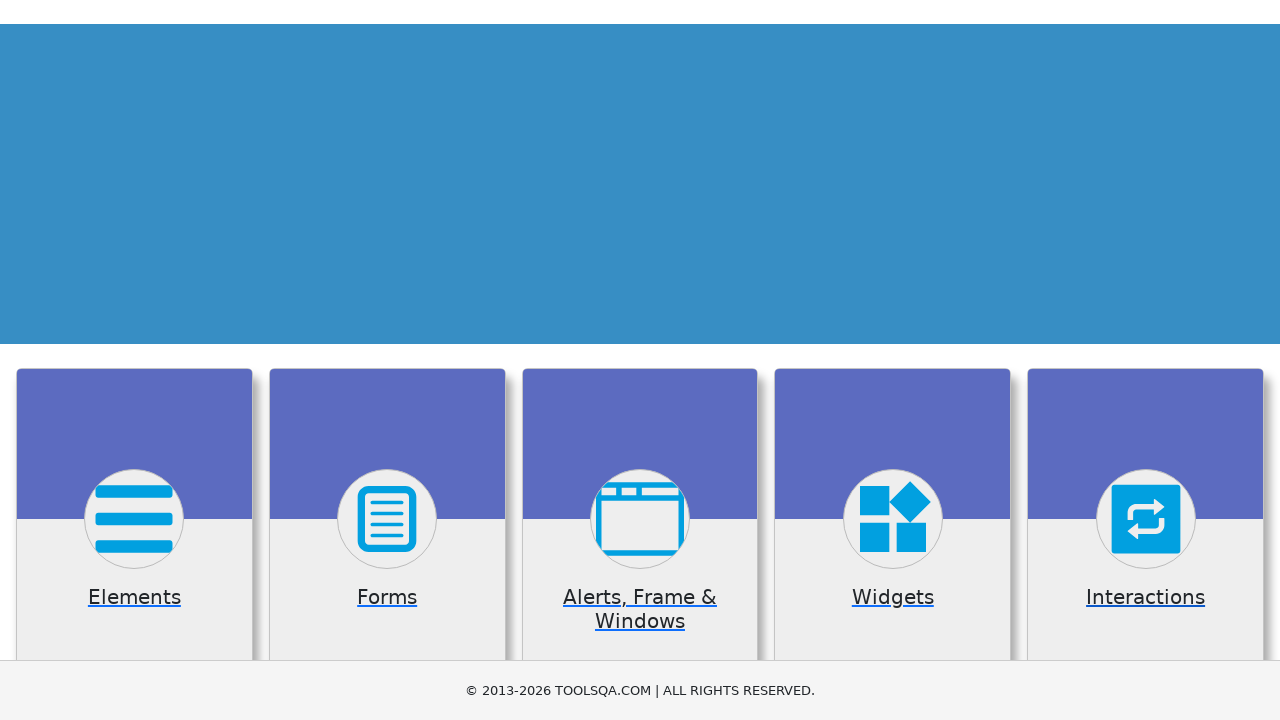

Clicked Book Store Application card at (134, 461) on text=Book Store Application
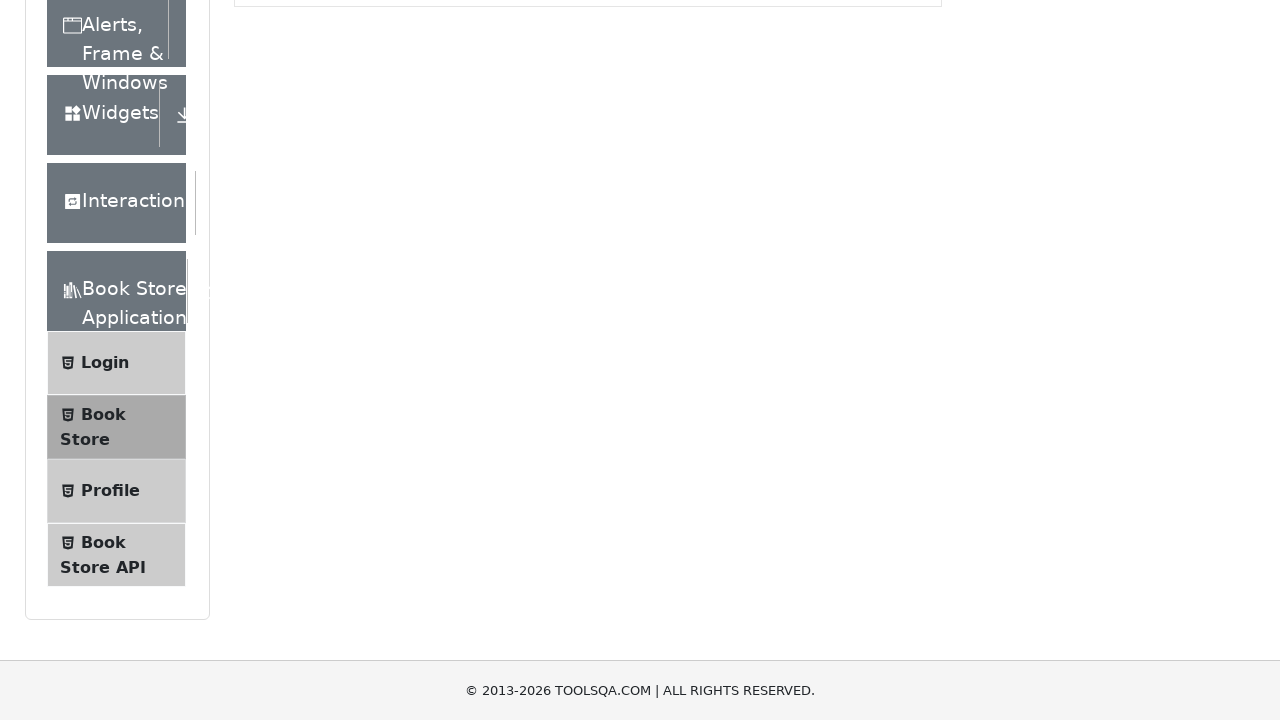

URL changed to books page
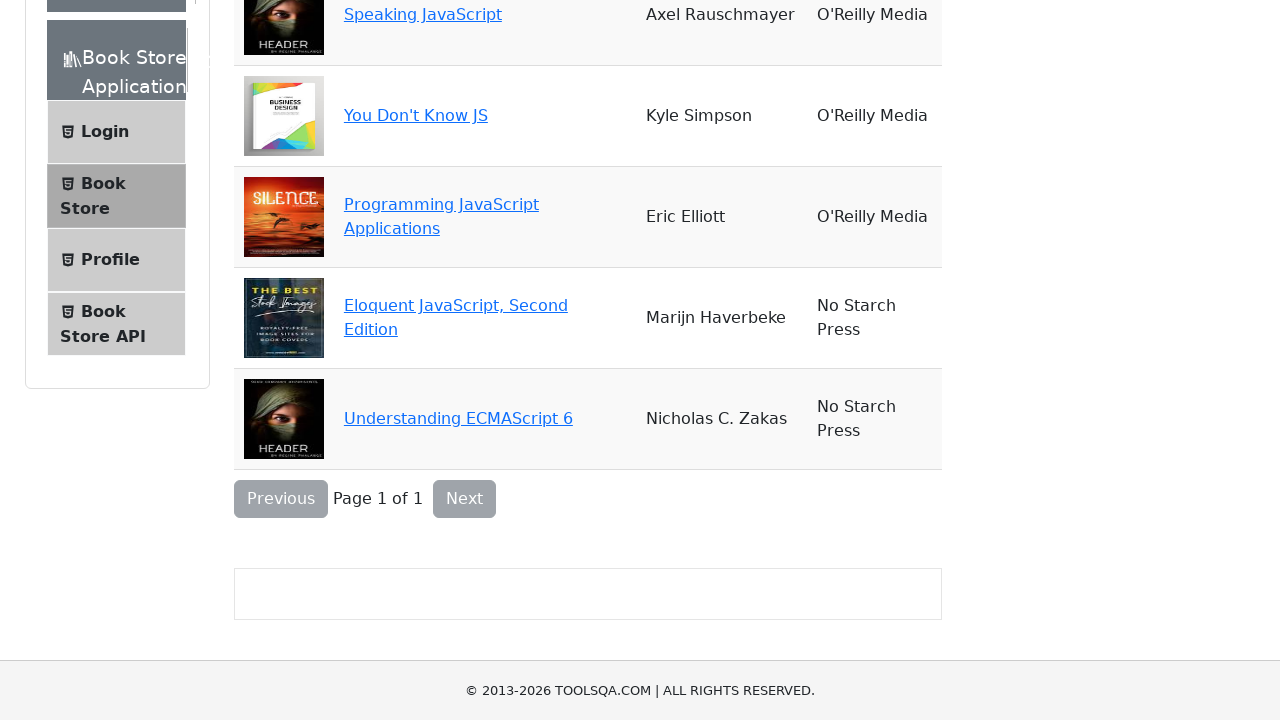

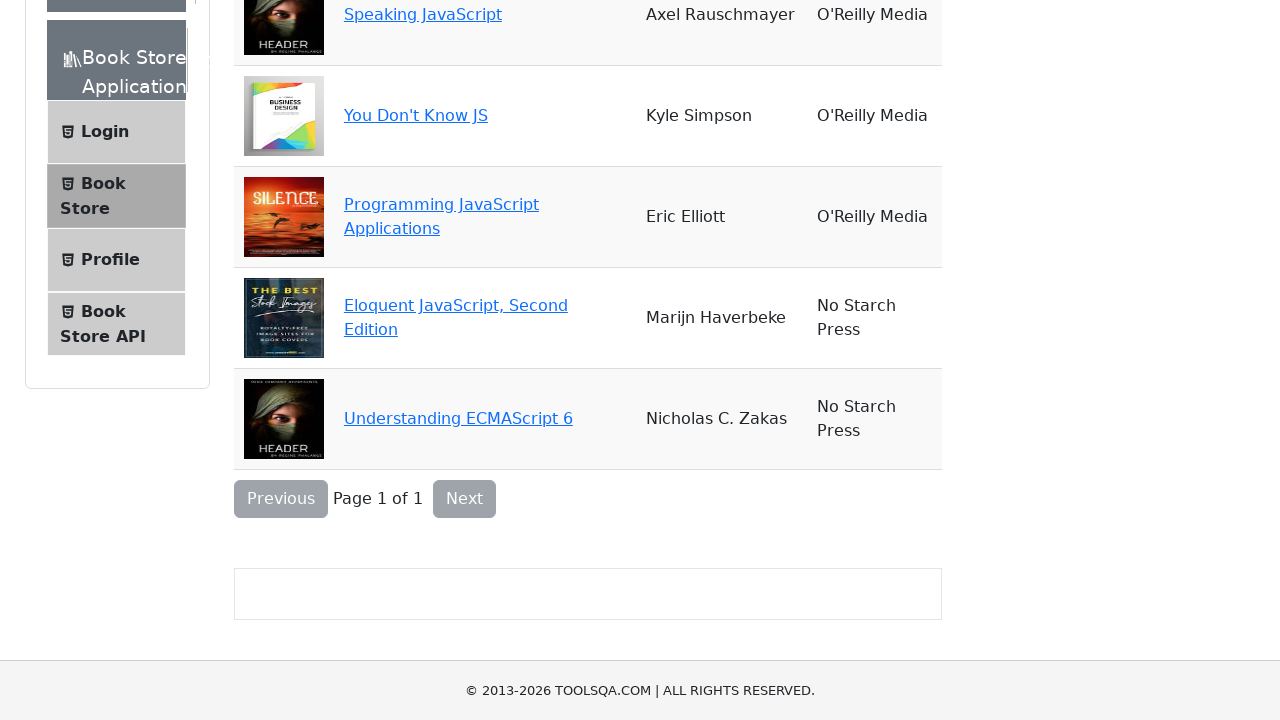